Tests a form that requires scrolling by reading a value, calculating a mathematical result, filling the answer, selecting checkboxes and radio buttons, then submitting

Starting URL: http://suninjuly.github.io/execute_script.html

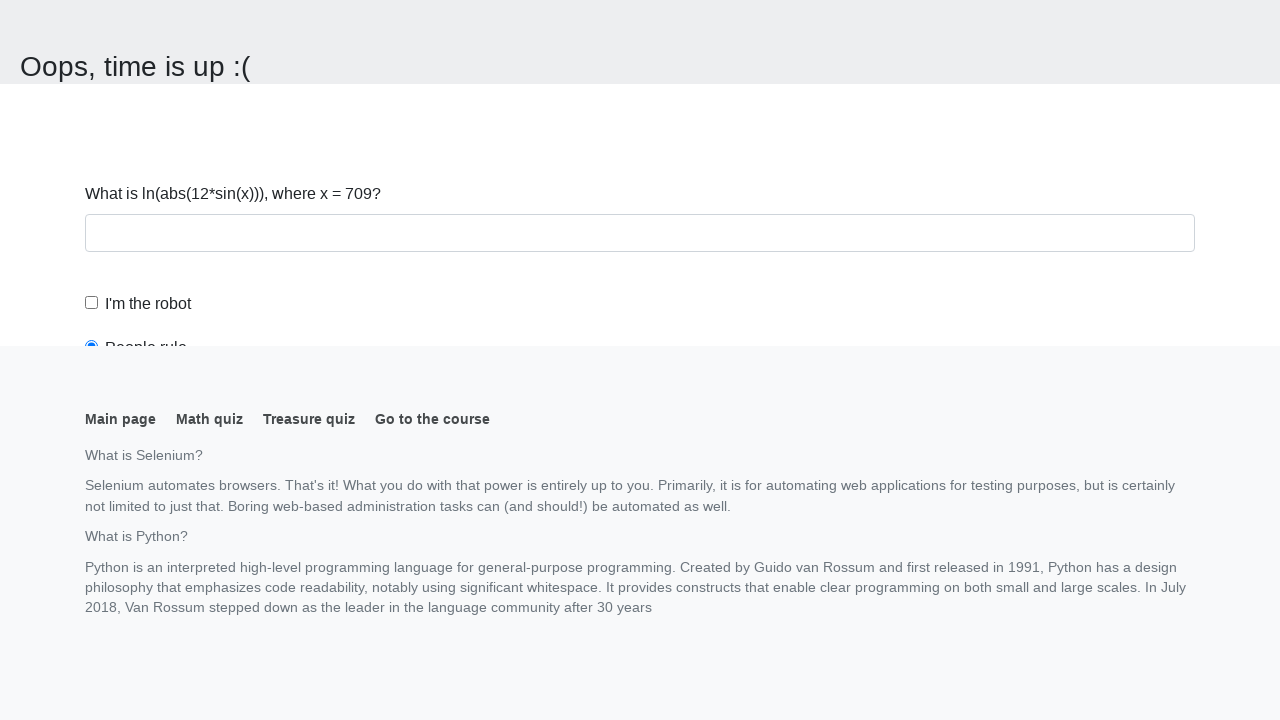

Navigated to form page
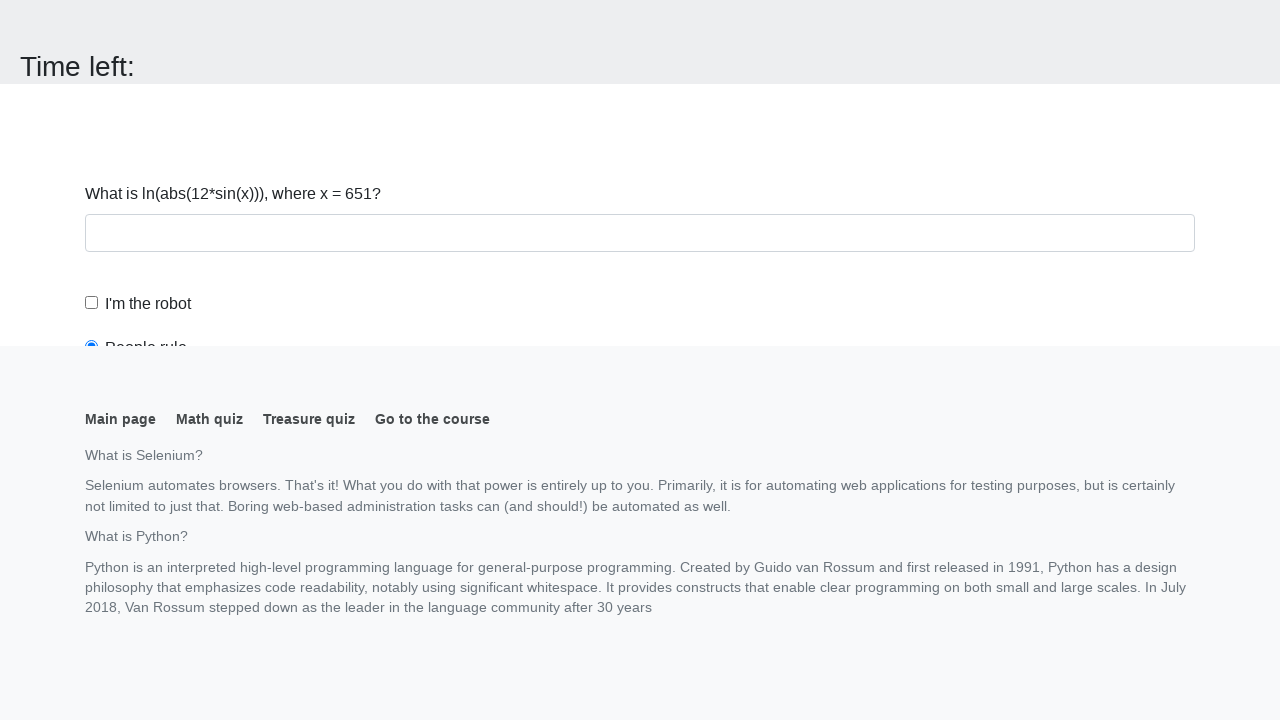

Read value from input_value element
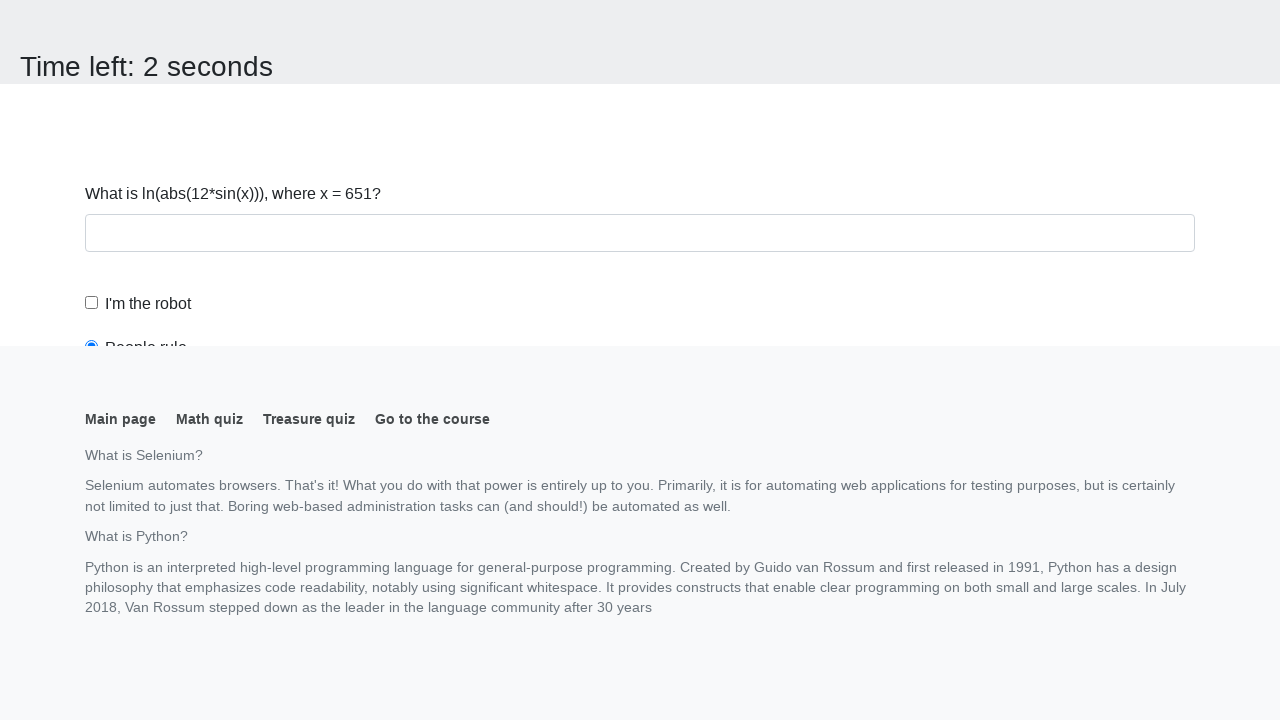

Calculated mathematical result: 2.0335826542407944
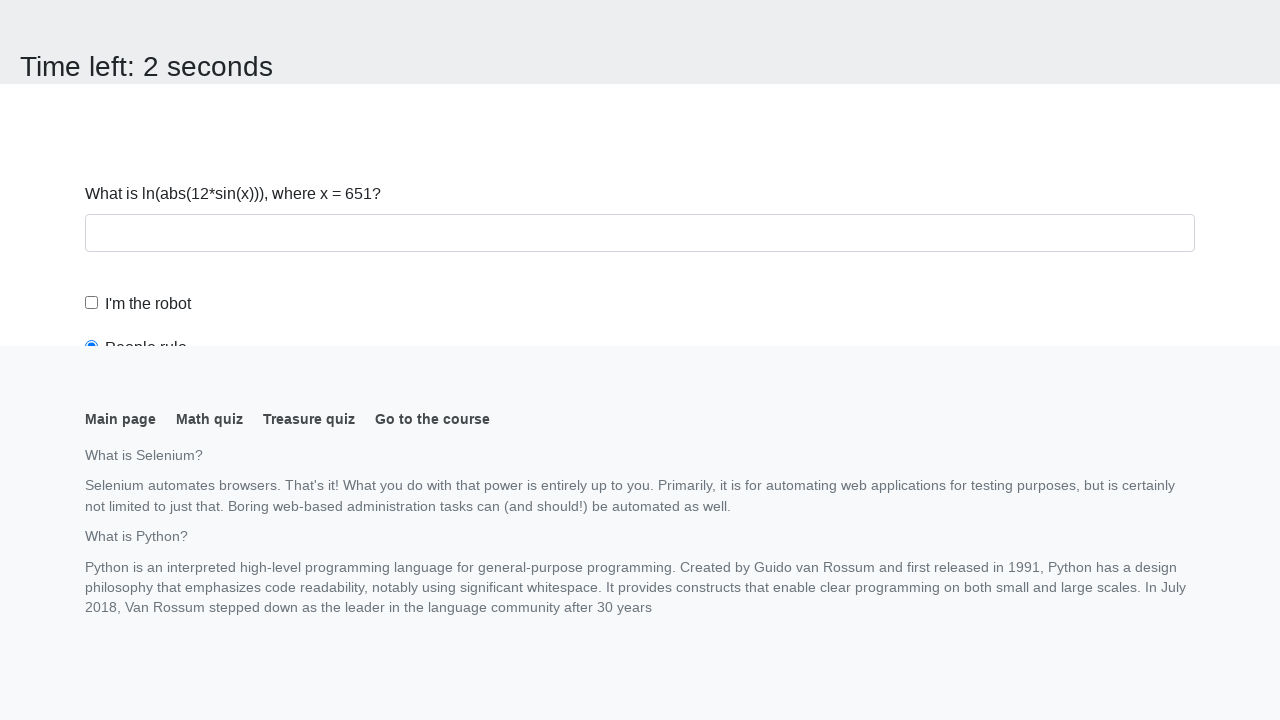

Filled answer field with calculated result on #answer
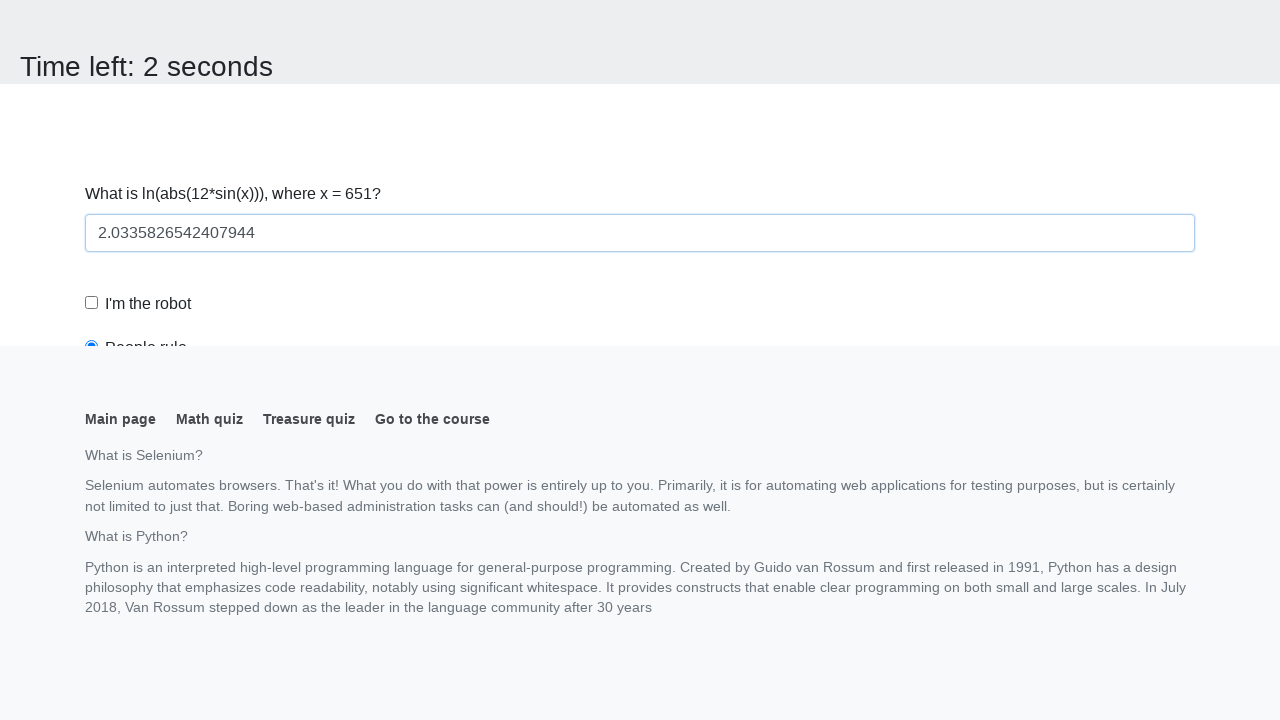

Clicked robot checkbox at (92, 303) on #robotCheckbox
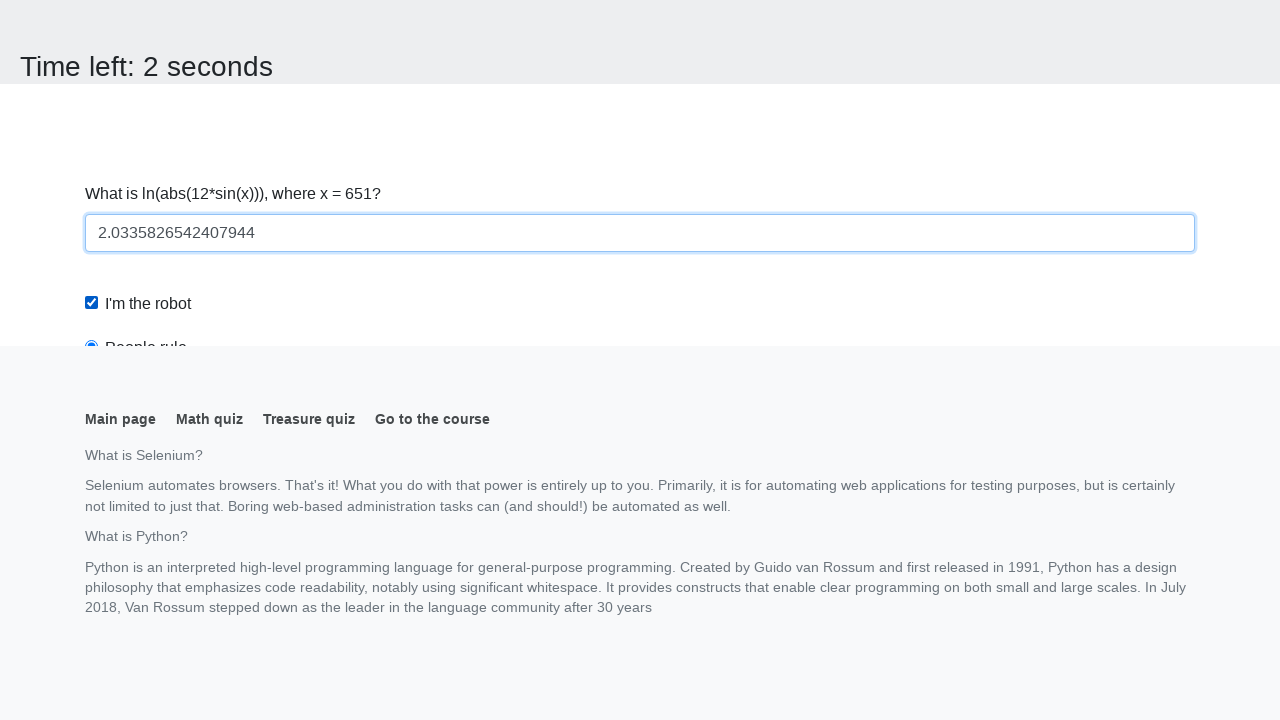

Scrolled page down by 100 pixels
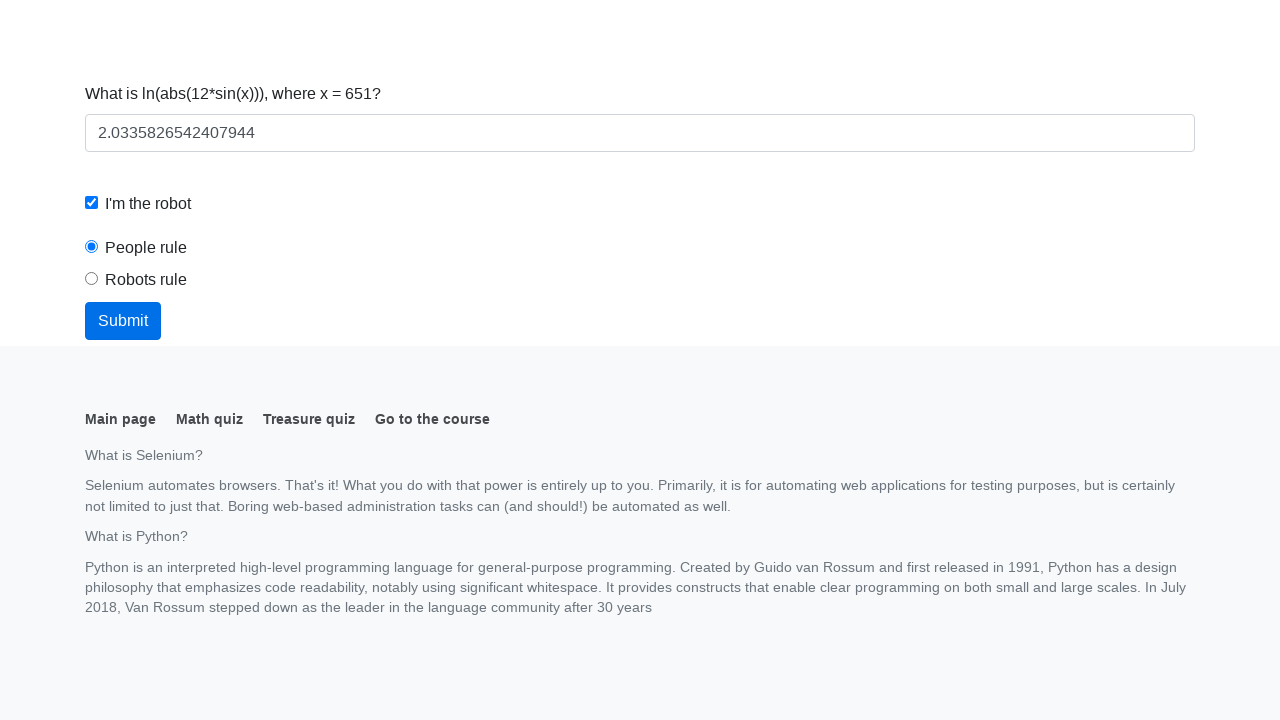

Clicked robots rule radio button at (92, 279) on #robotsRule
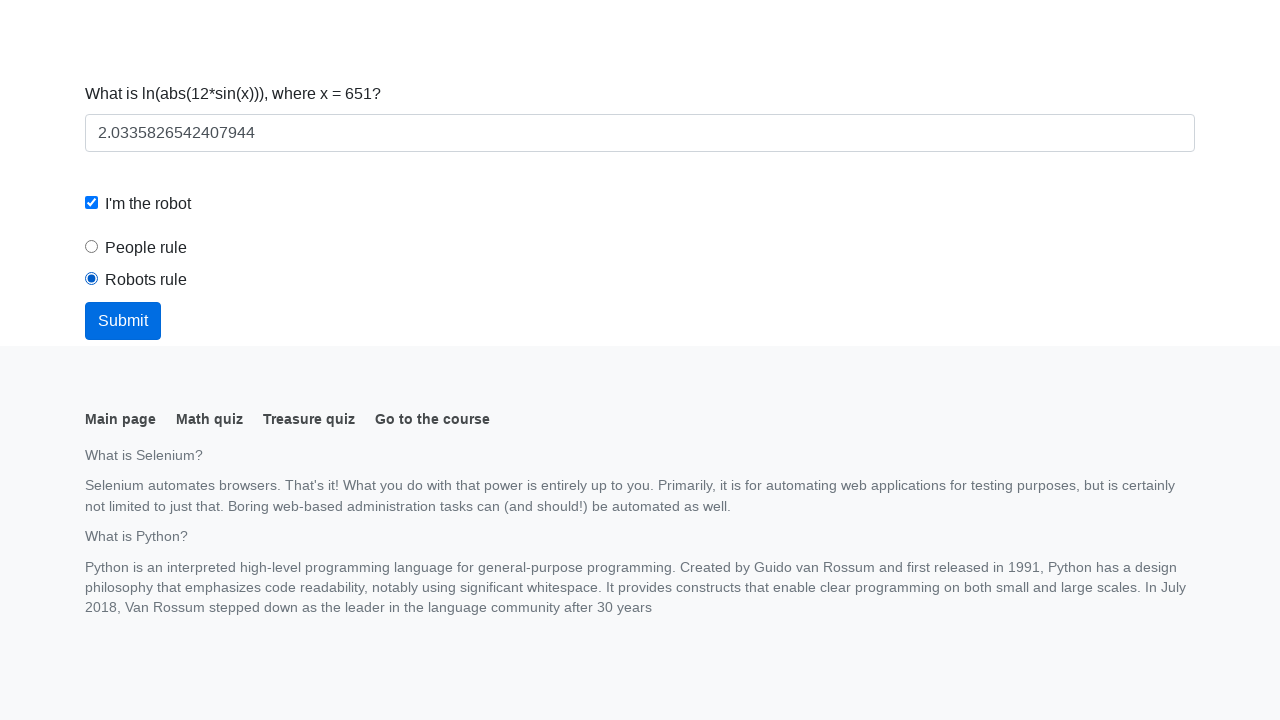

Clicked submit button to complete form at (123, 321) on .btn.btn-primary
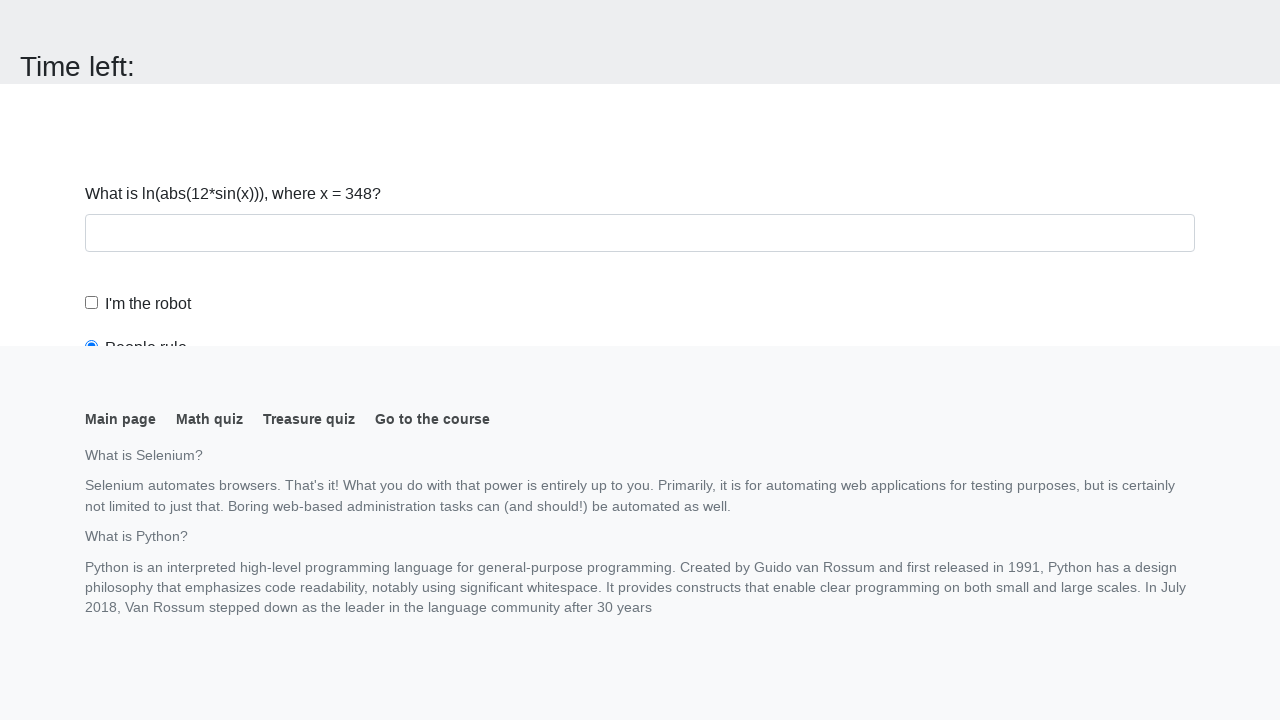

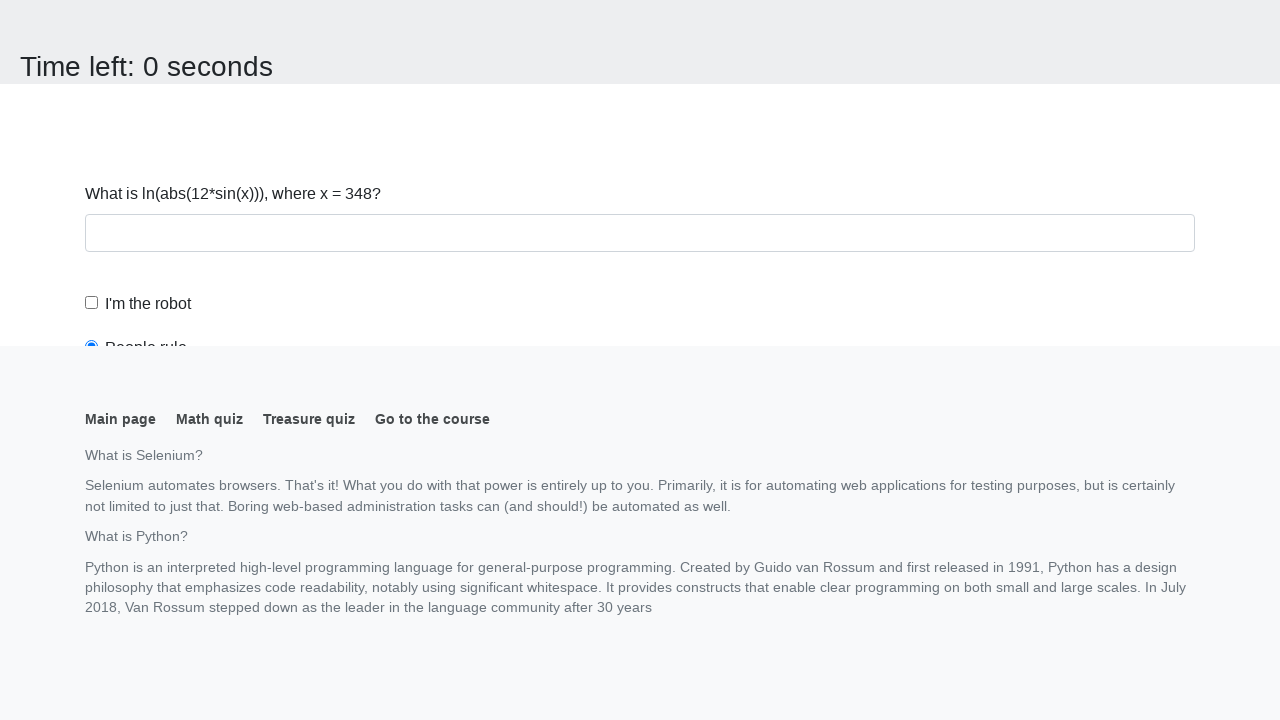